Tests various advanced locator patterns including filtering and chaining

Starting URL: https://bootswatch.com/darkly/

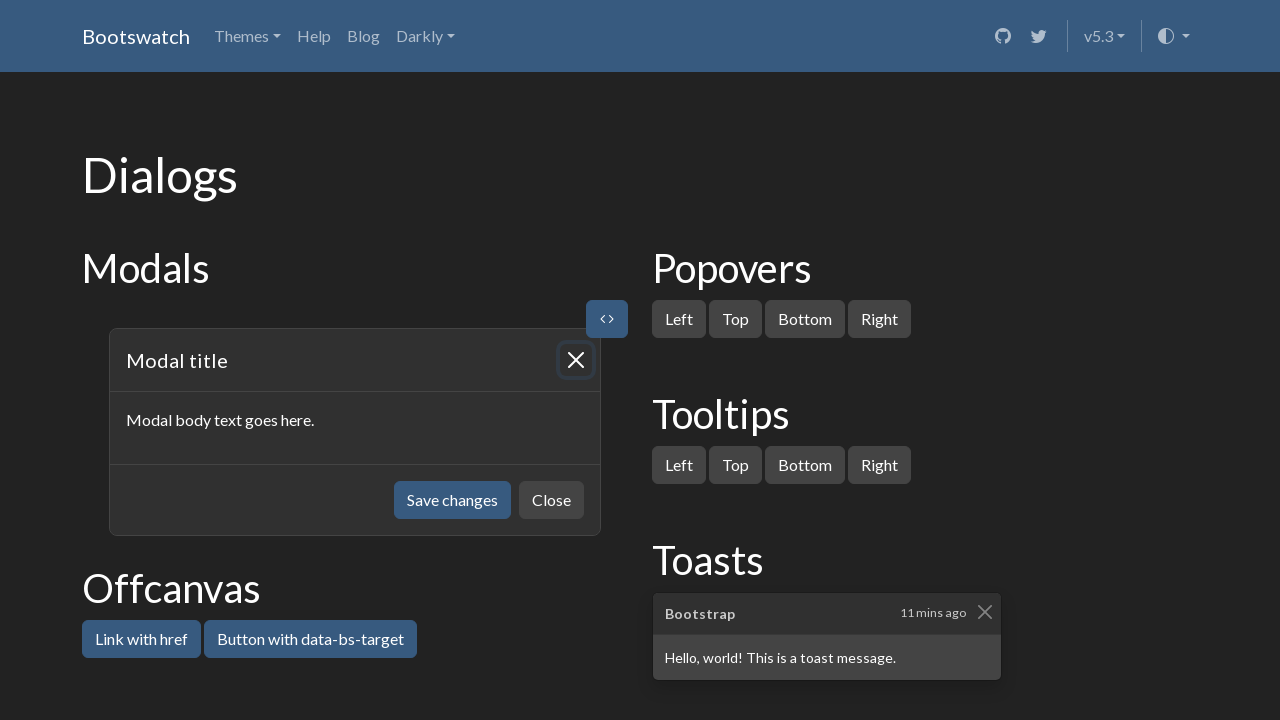

Navigated to Bootswatch darkly theme page
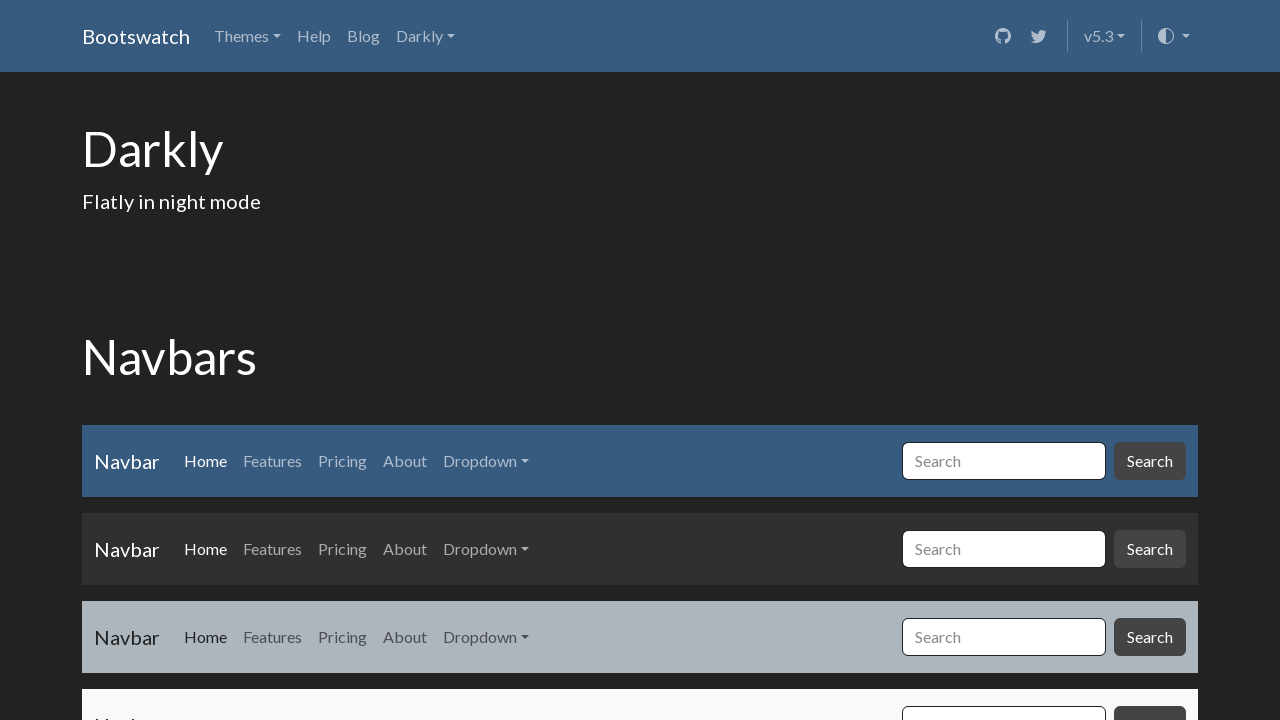

Located button with nth selector (Primary button, index 1)
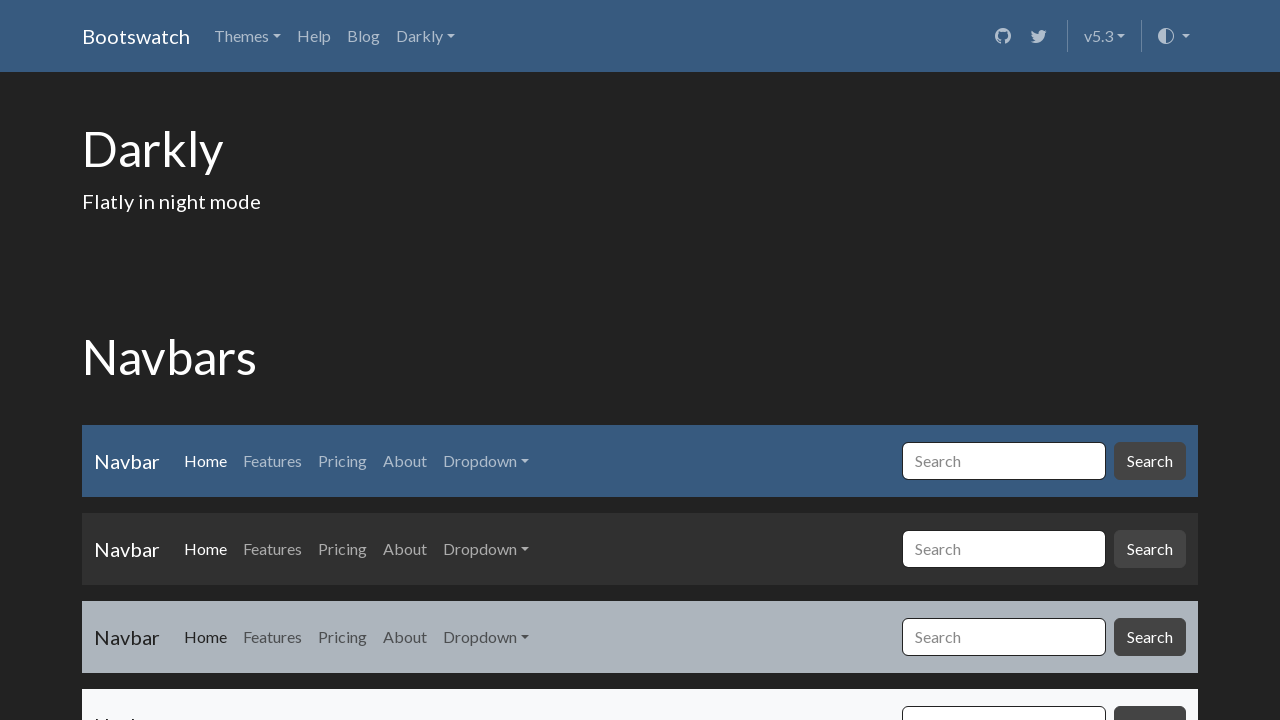

Located parent element of email address input
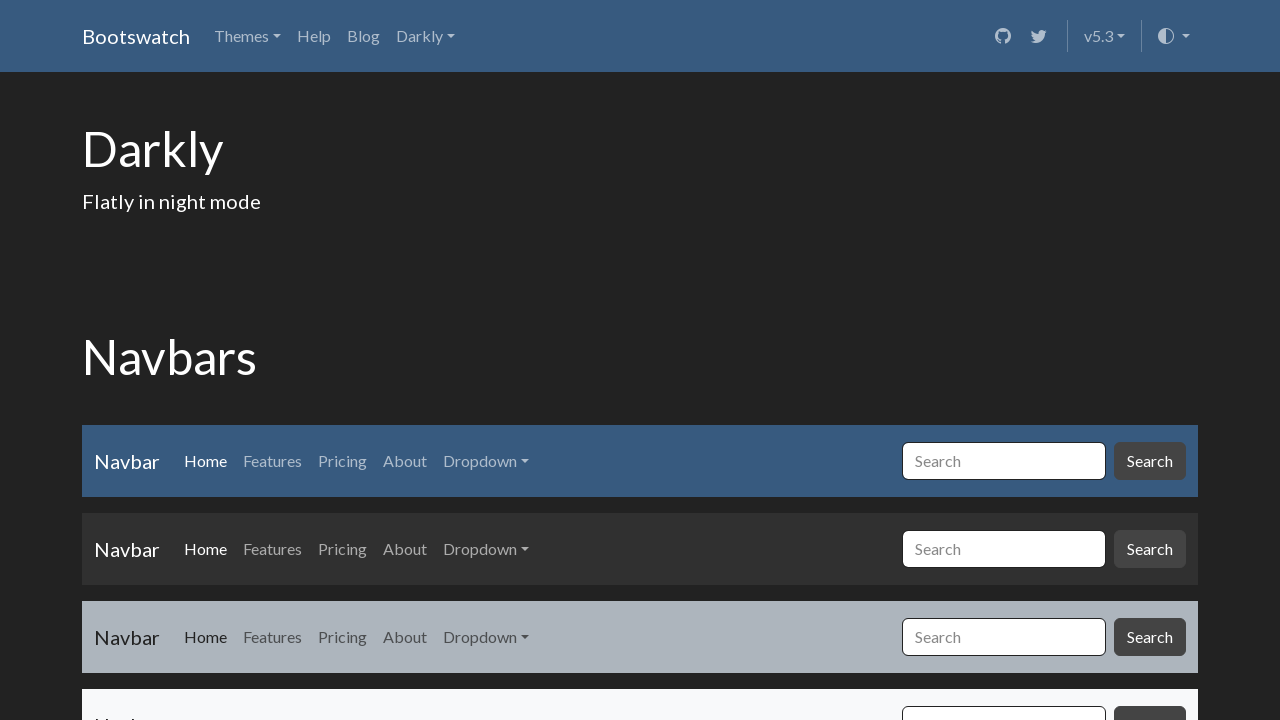

Located and filtered headings by text 'Heading'
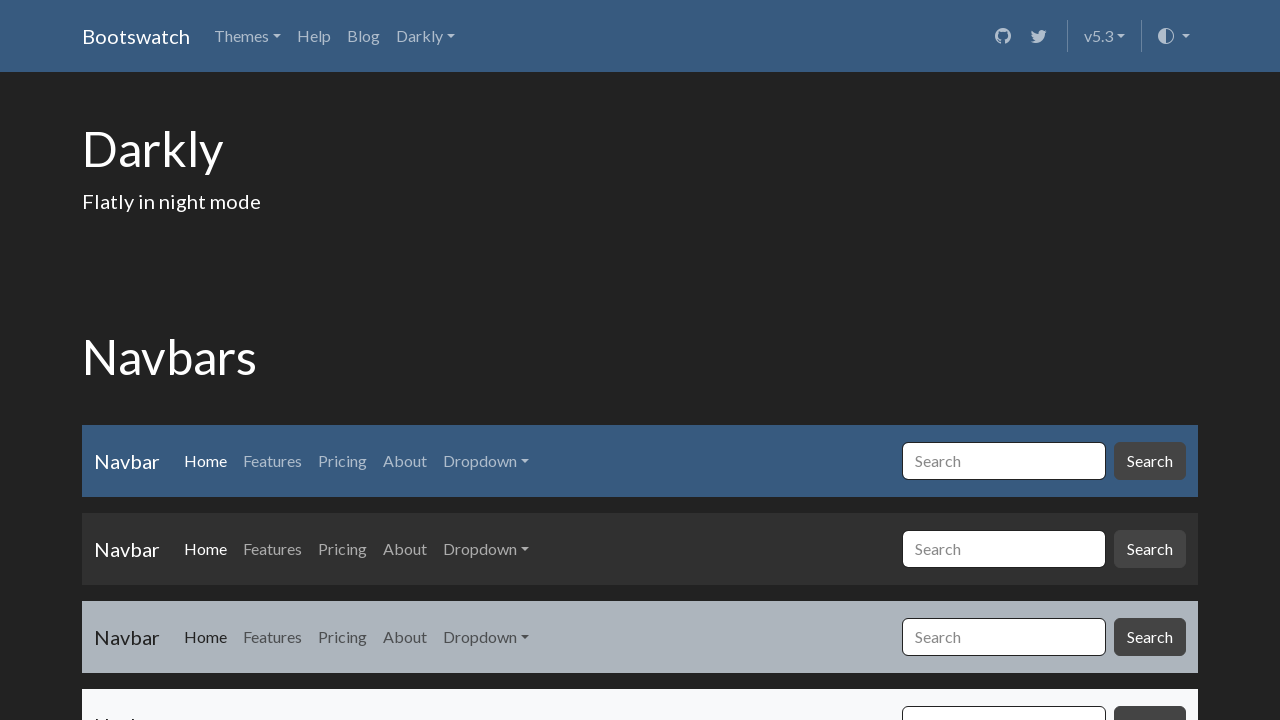

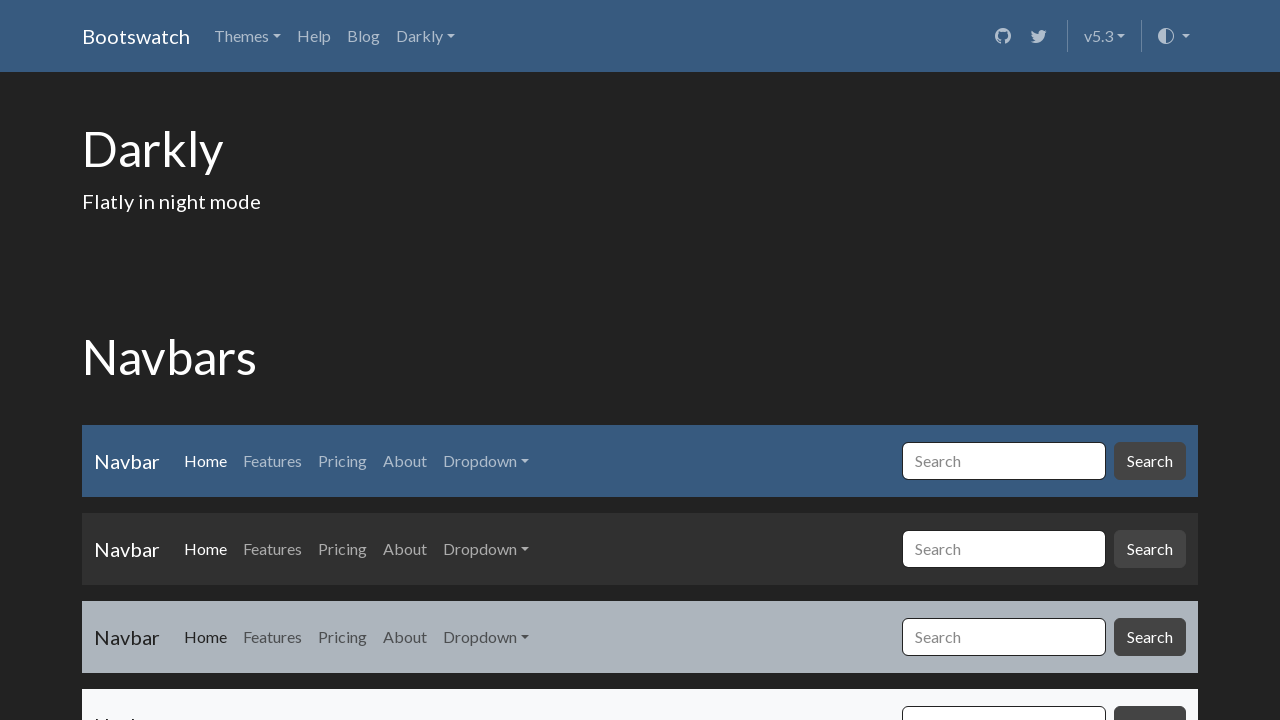